Tests that the Clear completed button is hidden when there are no completed items

Starting URL: https://demo.playwright.dev/todomvc

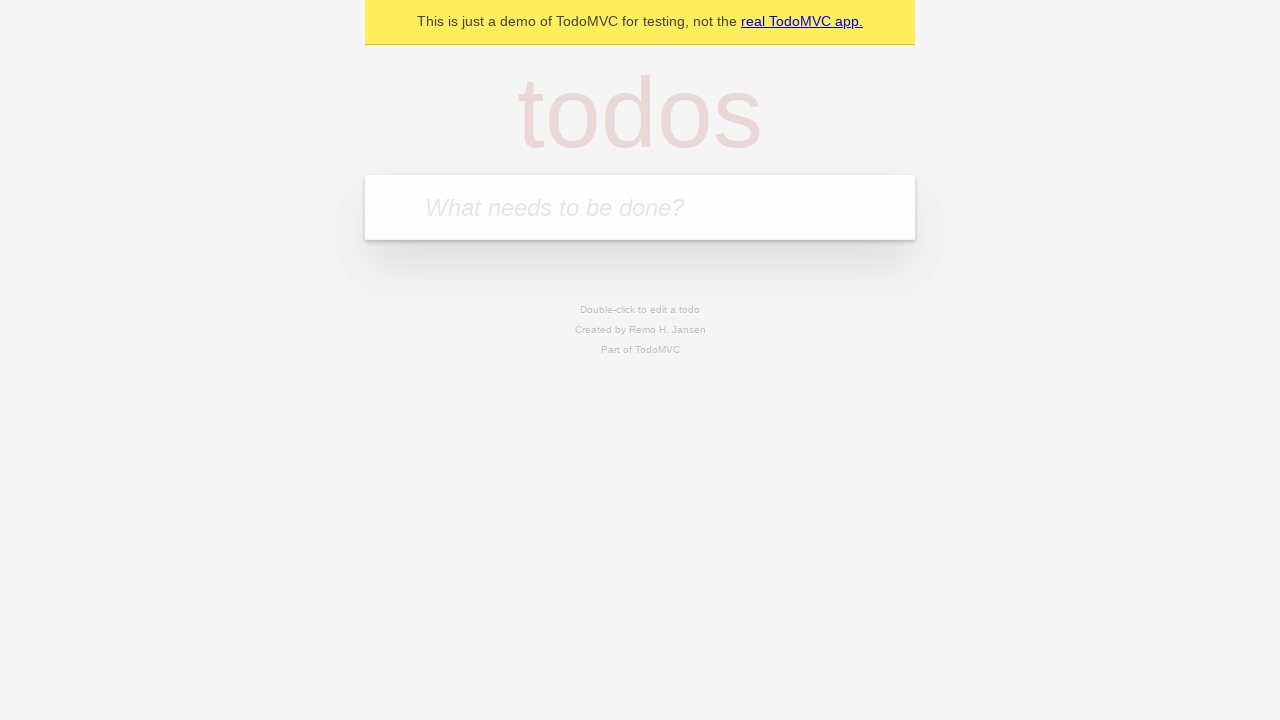

Located the 'What needs to be done?' input field
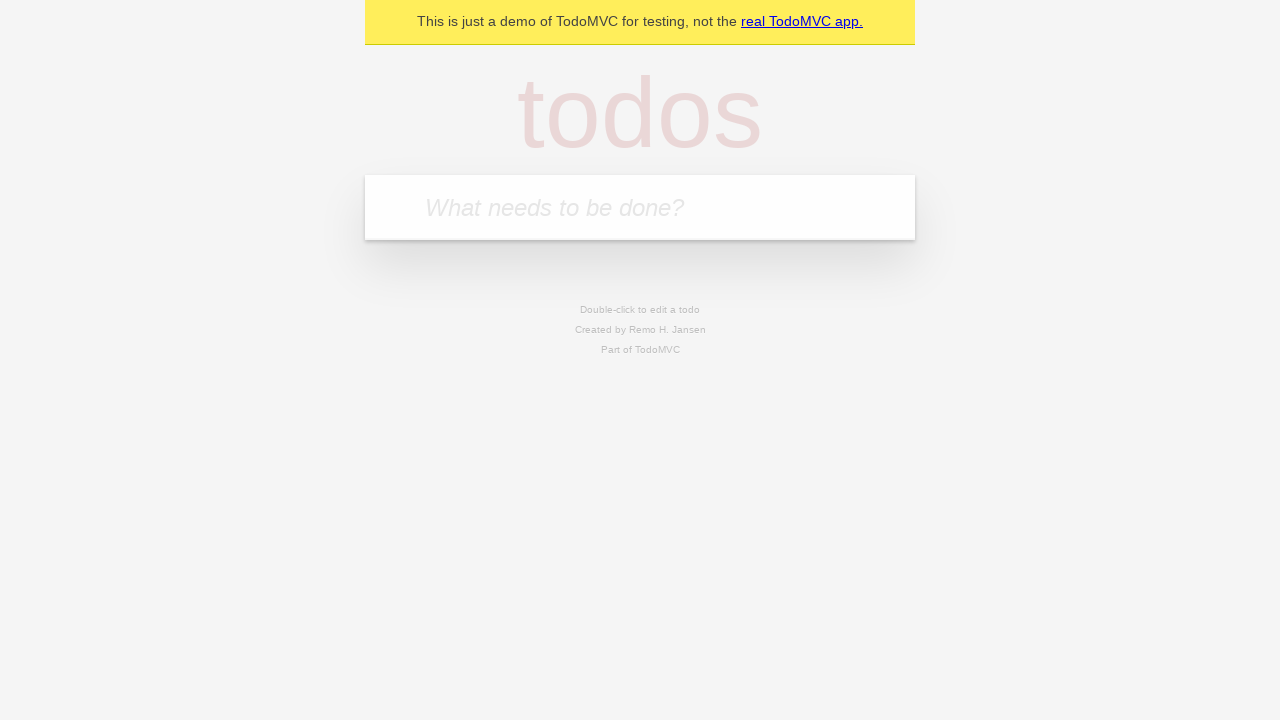

Filled todo input with 'buy some cheese' on internal:attr=[placeholder="What needs to be done?"i]
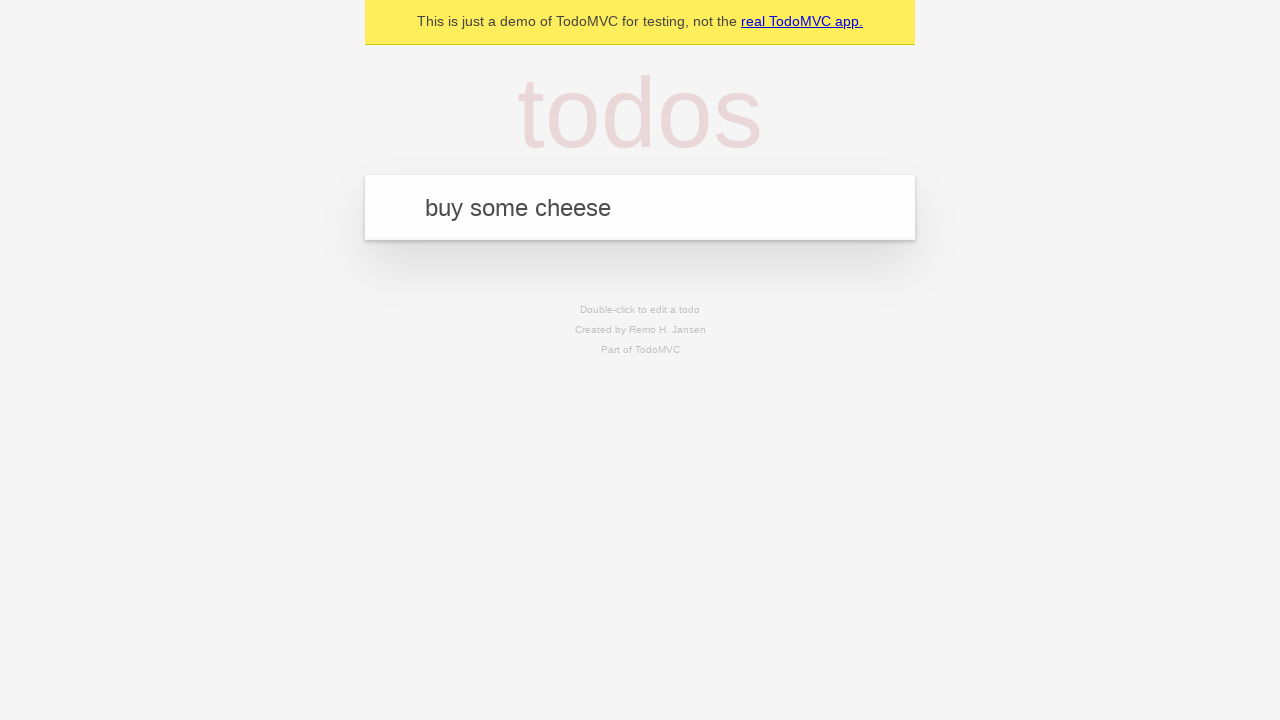

Pressed Enter to create todo 'buy some cheese' on internal:attr=[placeholder="What needs to be done?"i]
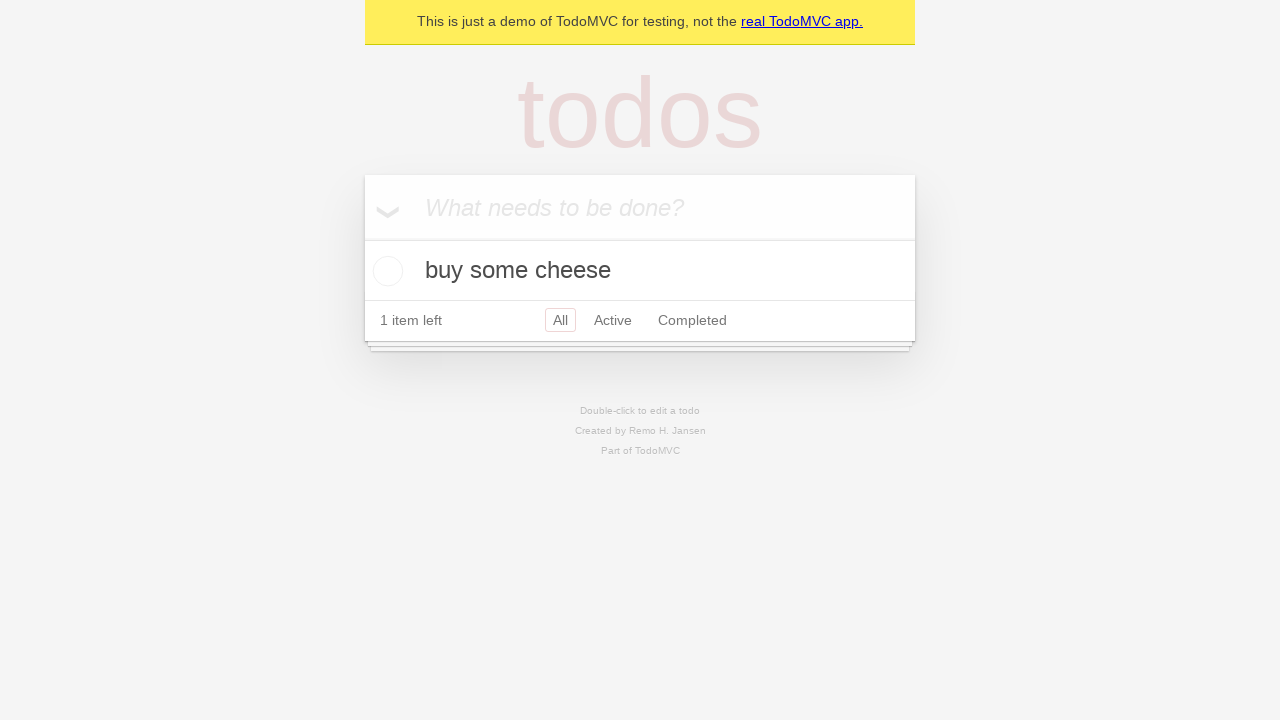

Filled todo input with 'feed the cat' on internal:attr=[placeholder="What needs to be done?"i]
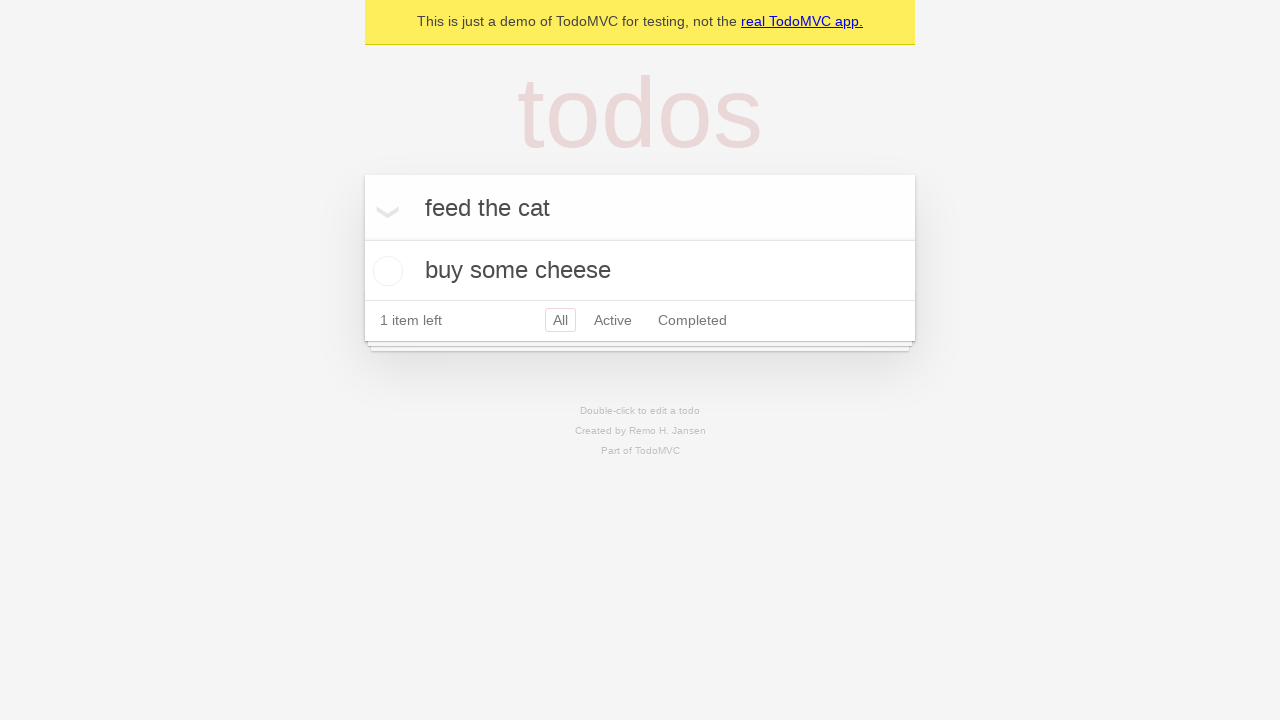

Pressed Enter to create todo 'feed the cat' on internal:attr=[placeholder="What needs to be done?"i]
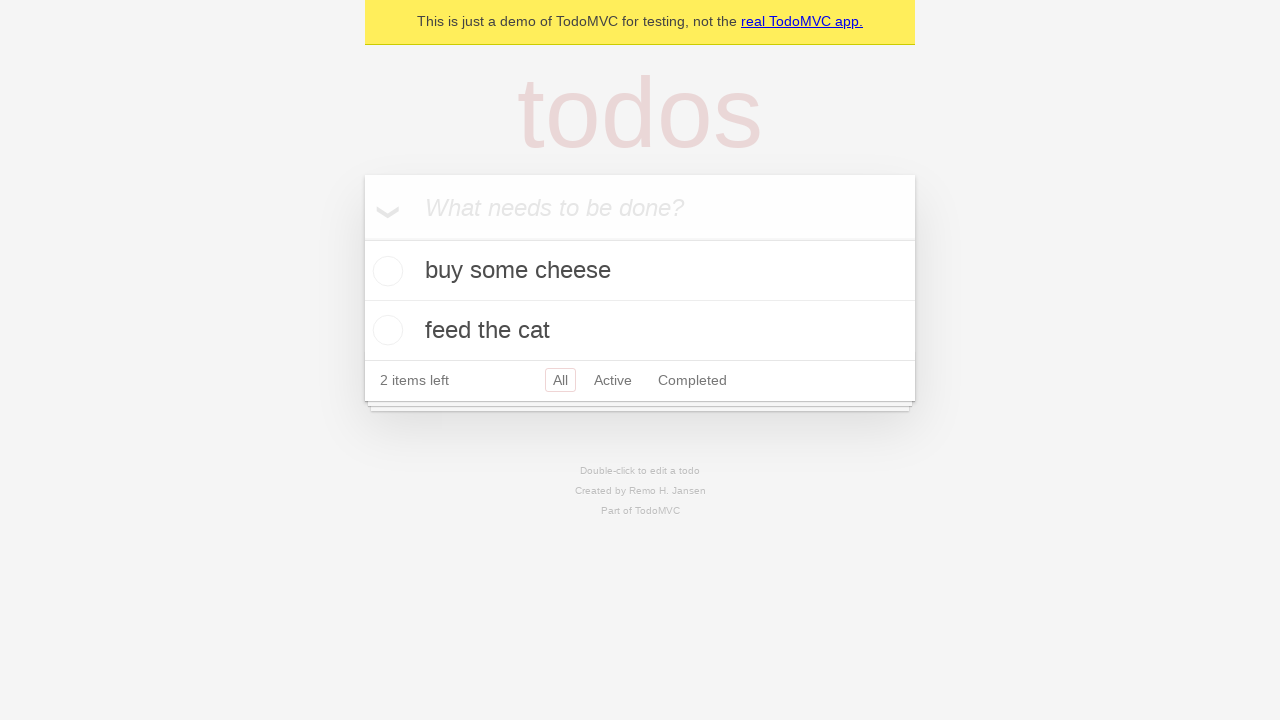

Filled todo input with 'book a doctors appointment' on internal:attr=[placeholder="What needs to be done?"i]
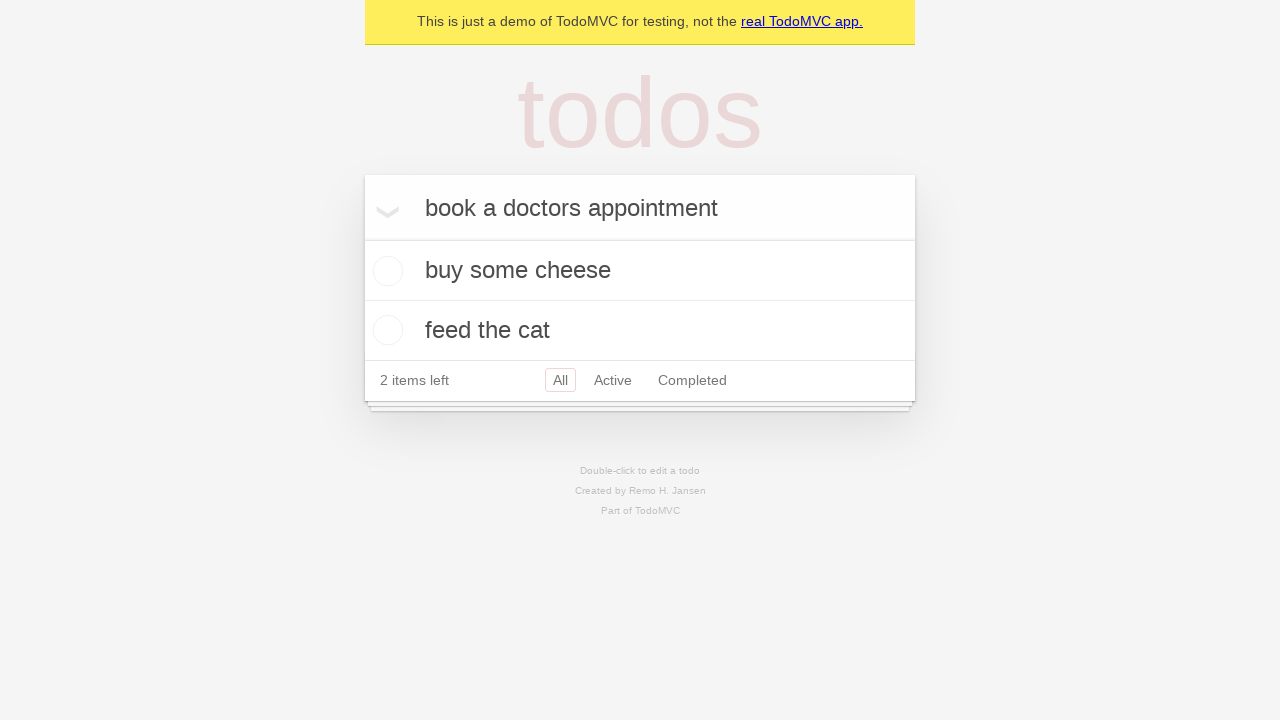

Pressed Enter to create todo 'book a doctors appointment' on internal:attr=[placeholder="What needs to be done?"i]
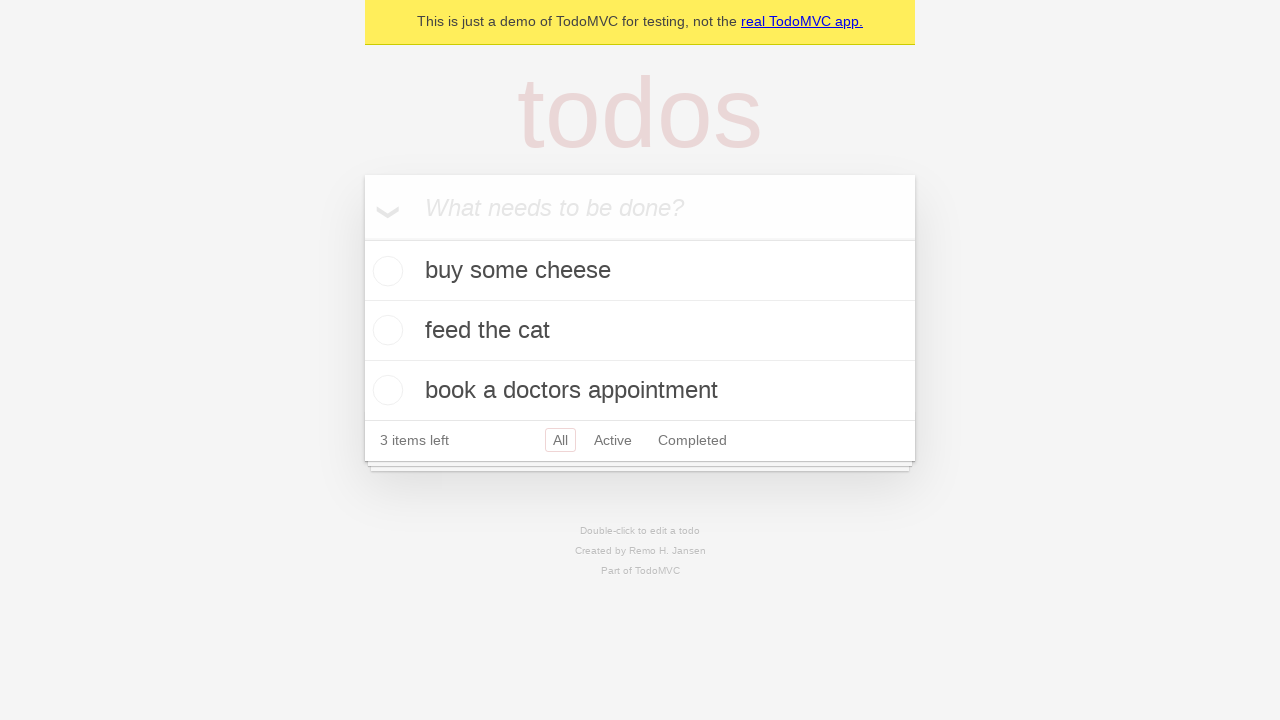

Waited for todo items to be created and visible
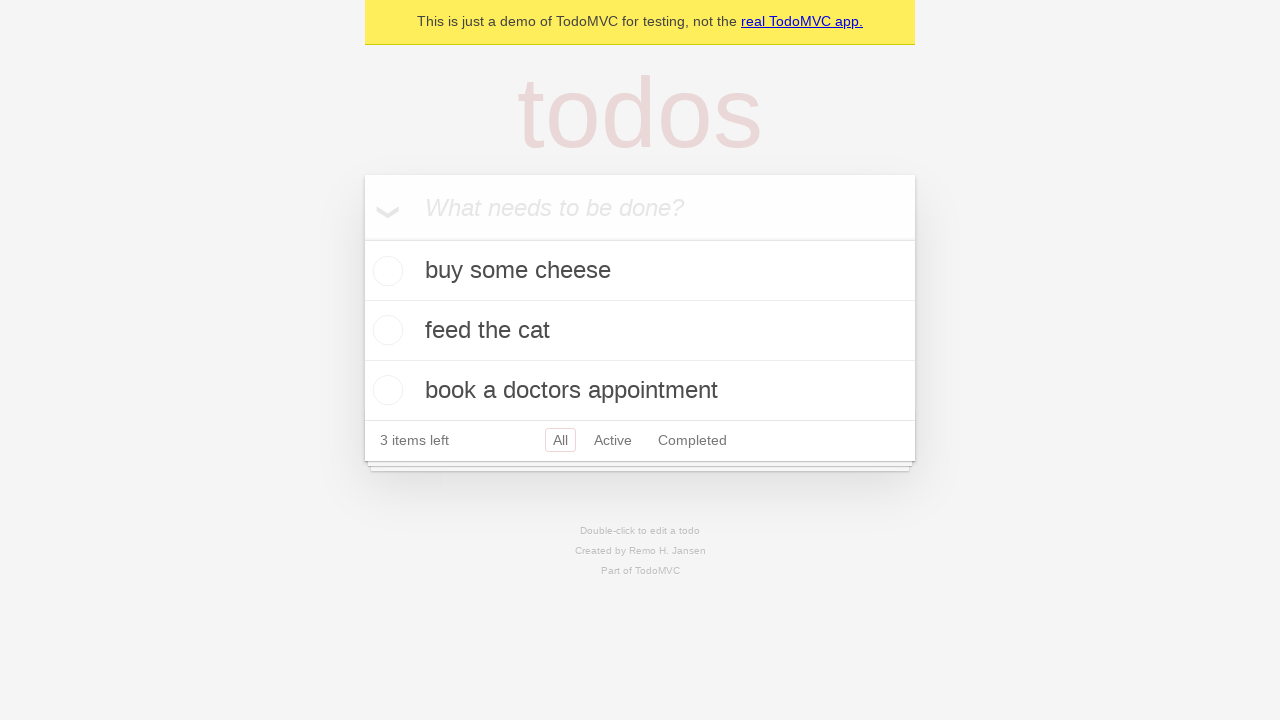

Checked the first todo item as completed at (385, 271) on .todo-list li .toggle >> nth=0
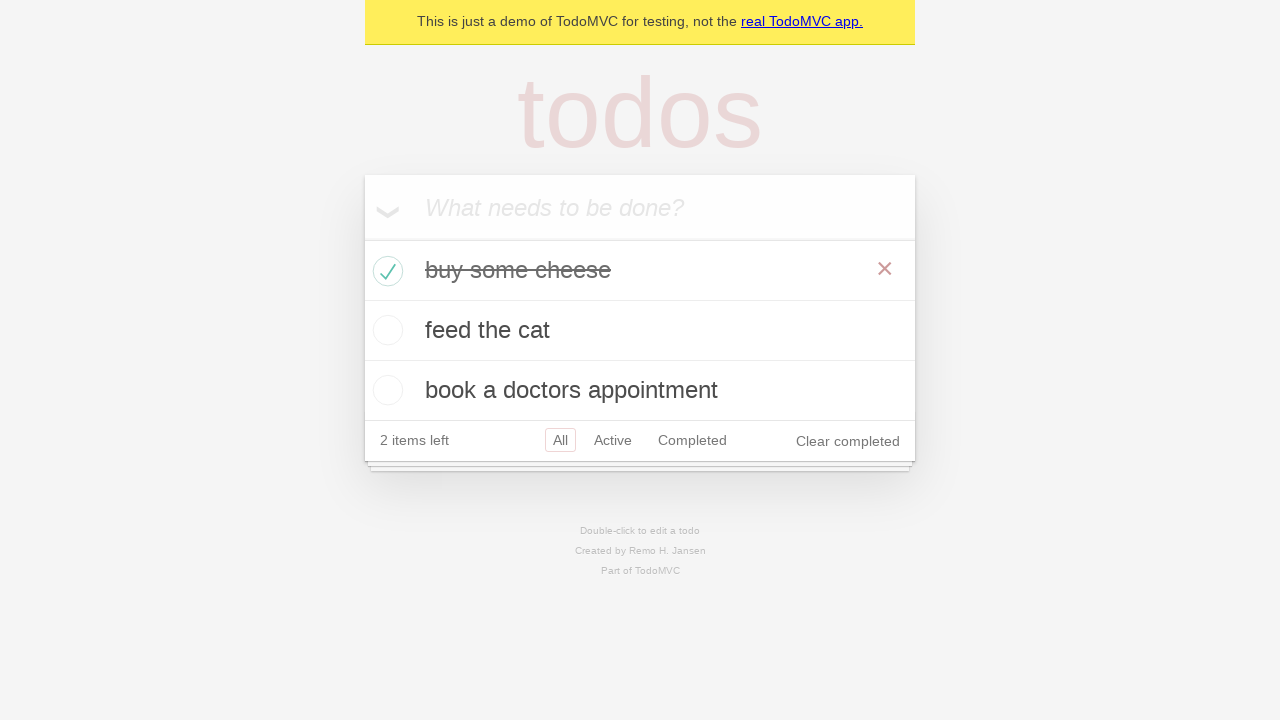

Clicked the 'Clear completed' button at (848, 441) on internal:role=button[name="Clear completed"i]
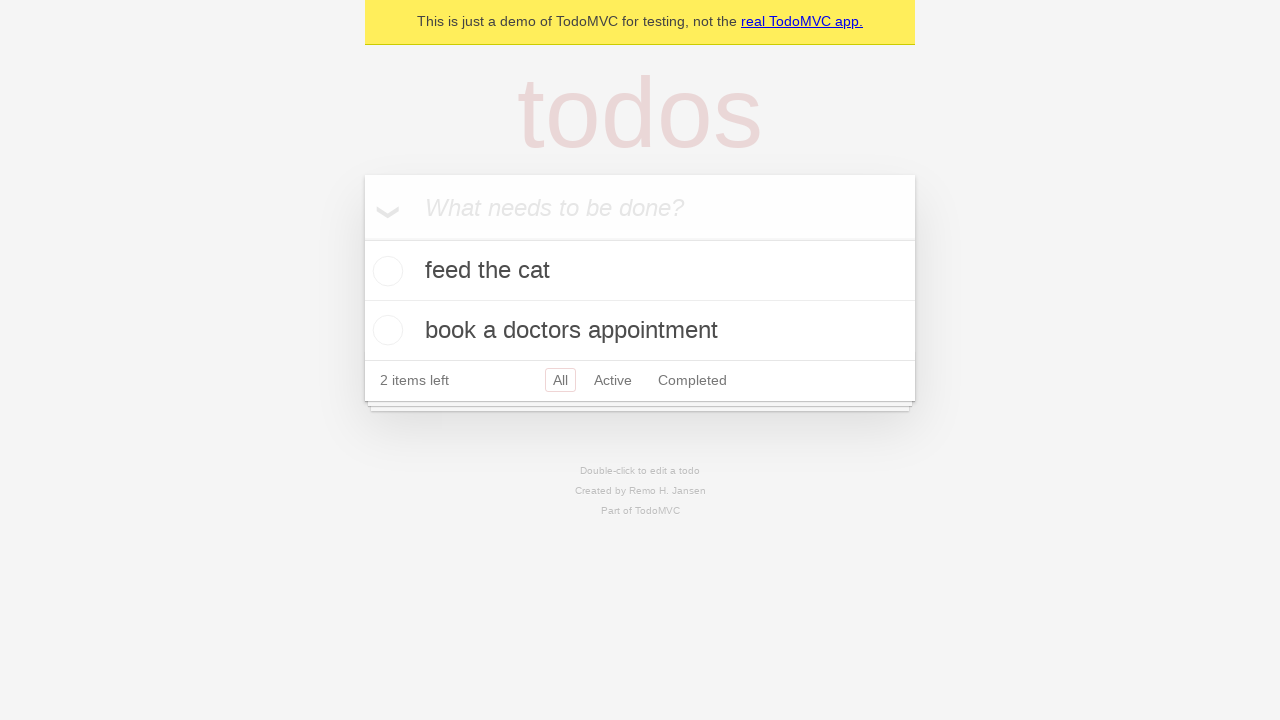

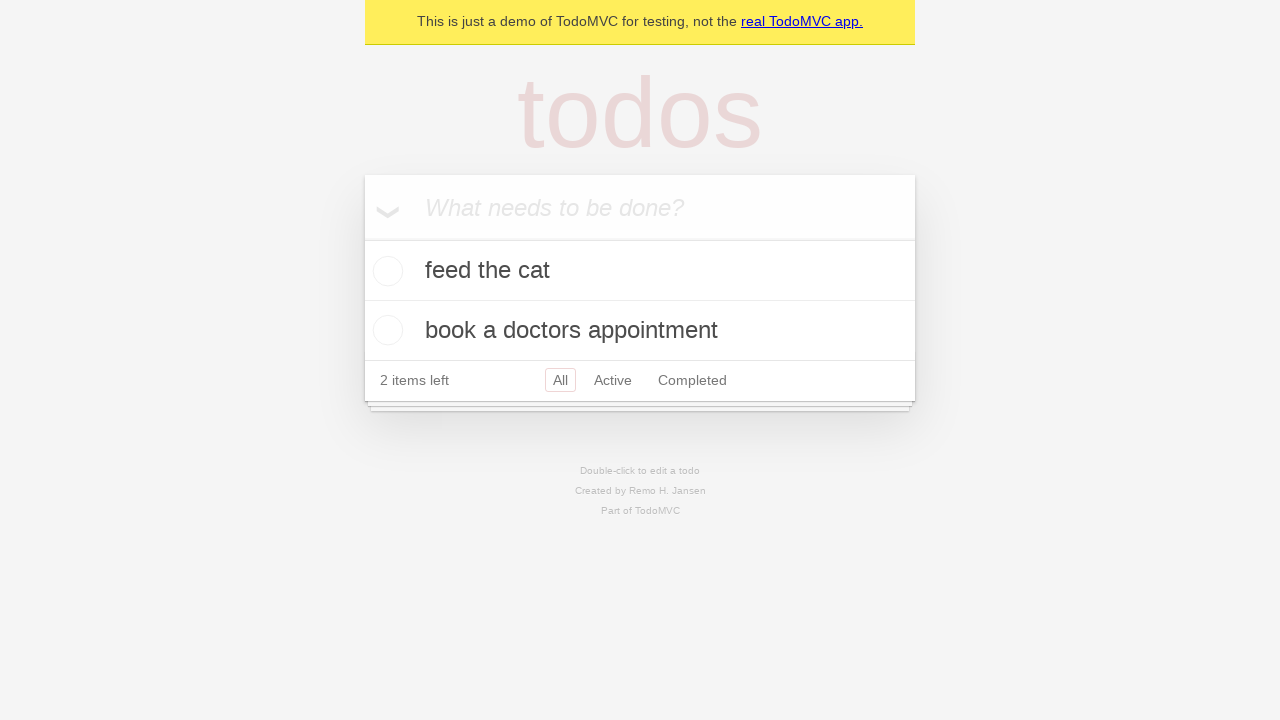